Navigates to SkillFactory website, scrolls down, hovers over and clicks a link to the test automation course which opens in a new window, then switches between windows

Starting URL: https://skillfactory.ru/

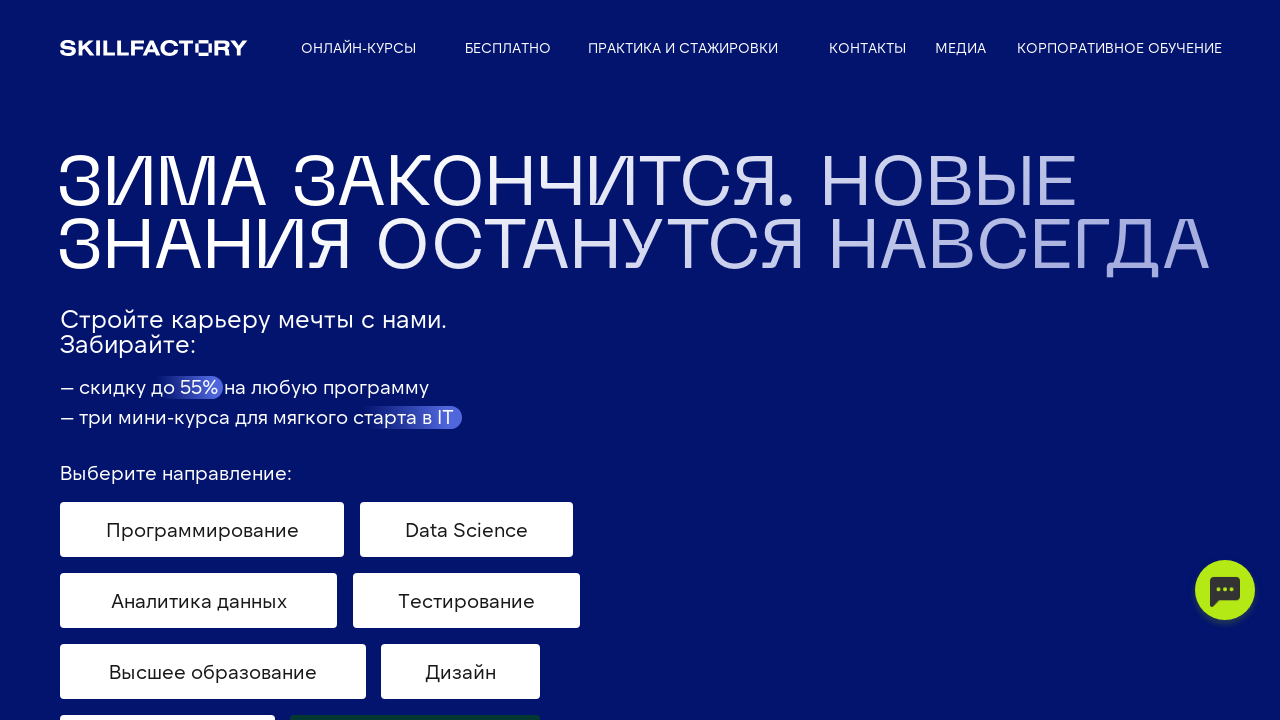

Scrolled down page to 1701.71 pixels
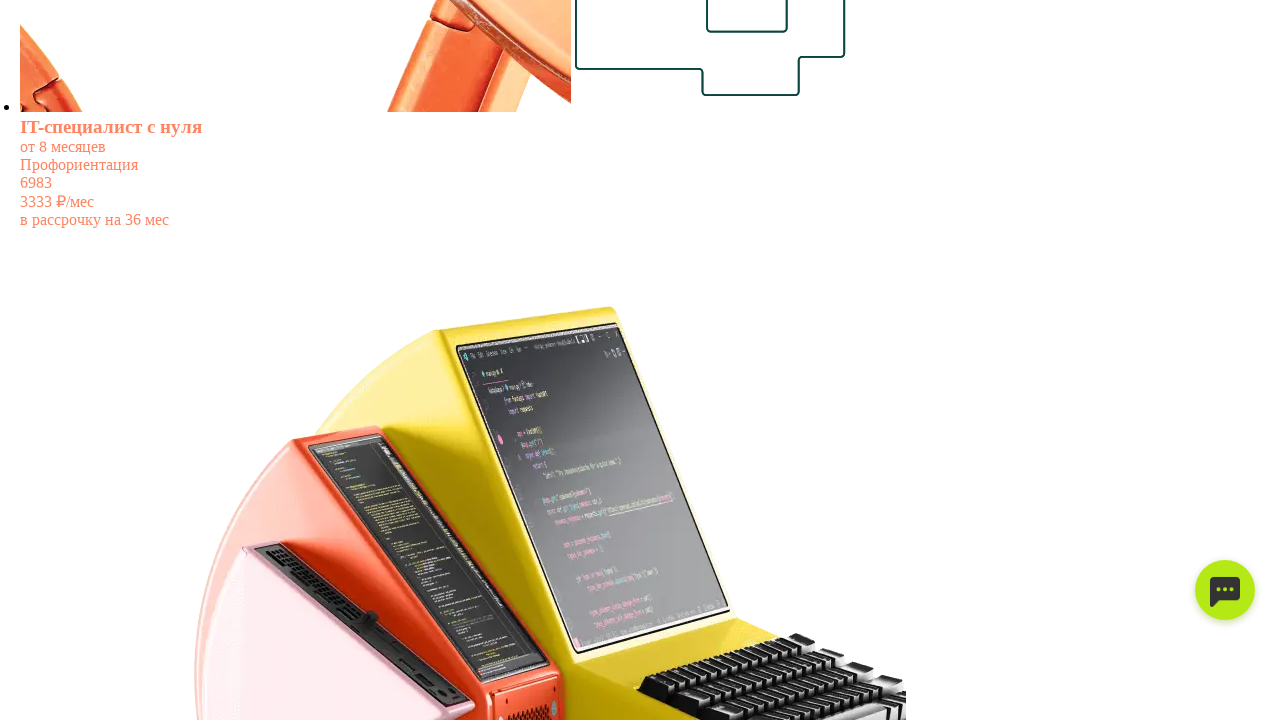

Scrolled down page to 3174.86 pixels
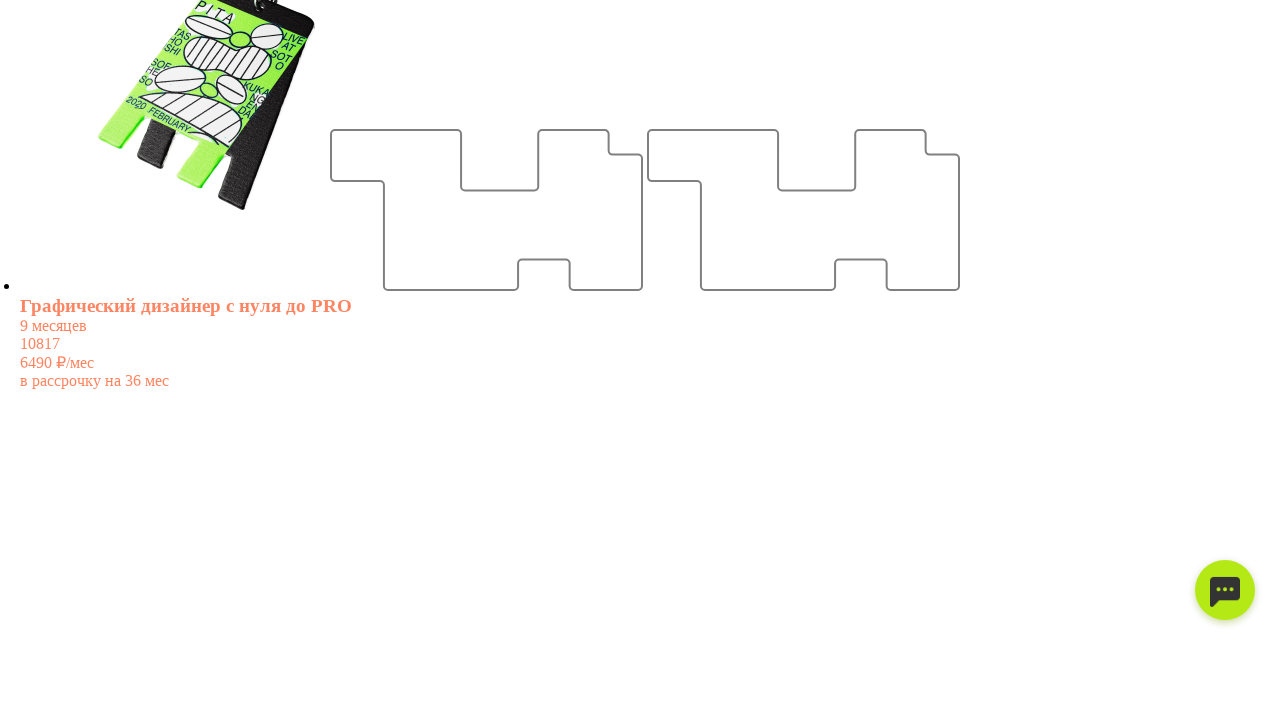

Hovered over test automation course link at (412, 360) on a:has-text('на курсе «Тестировщик-автоматизатор»')
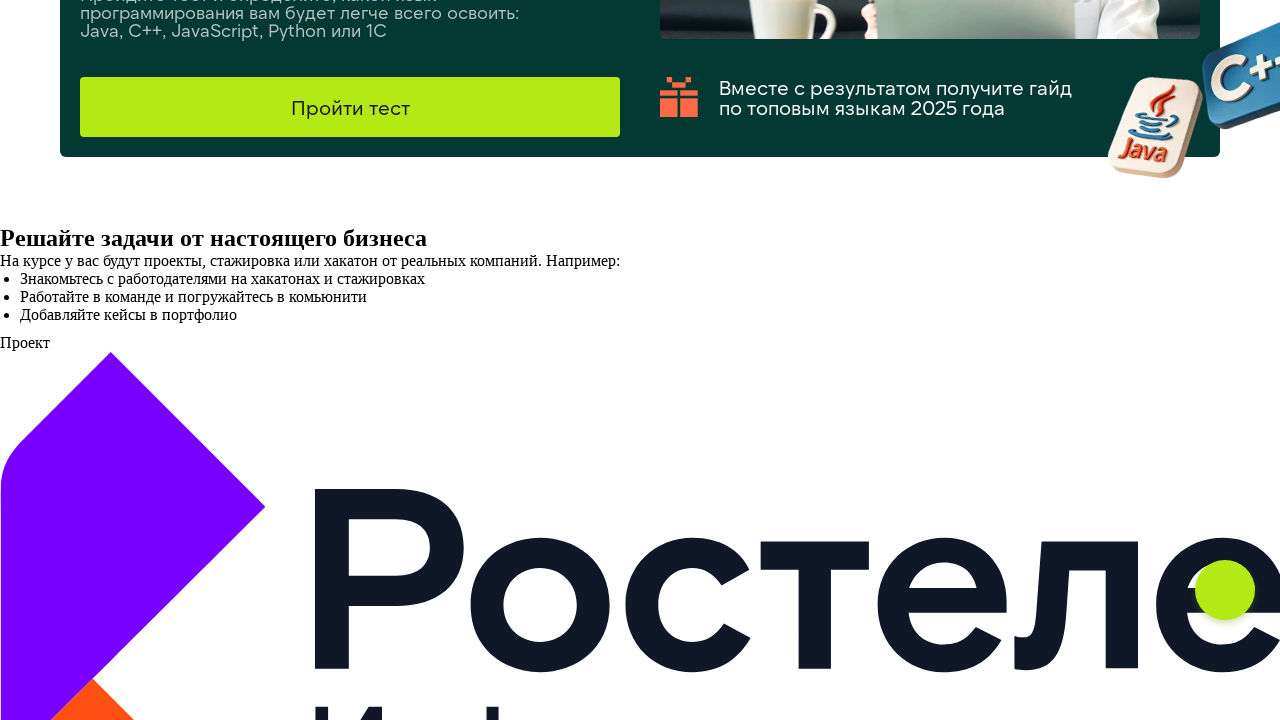

Clicked test automation course link which opened in new window at (412, 360) on a:has-text('на курсе «Тестировщик-автоматизатор»')
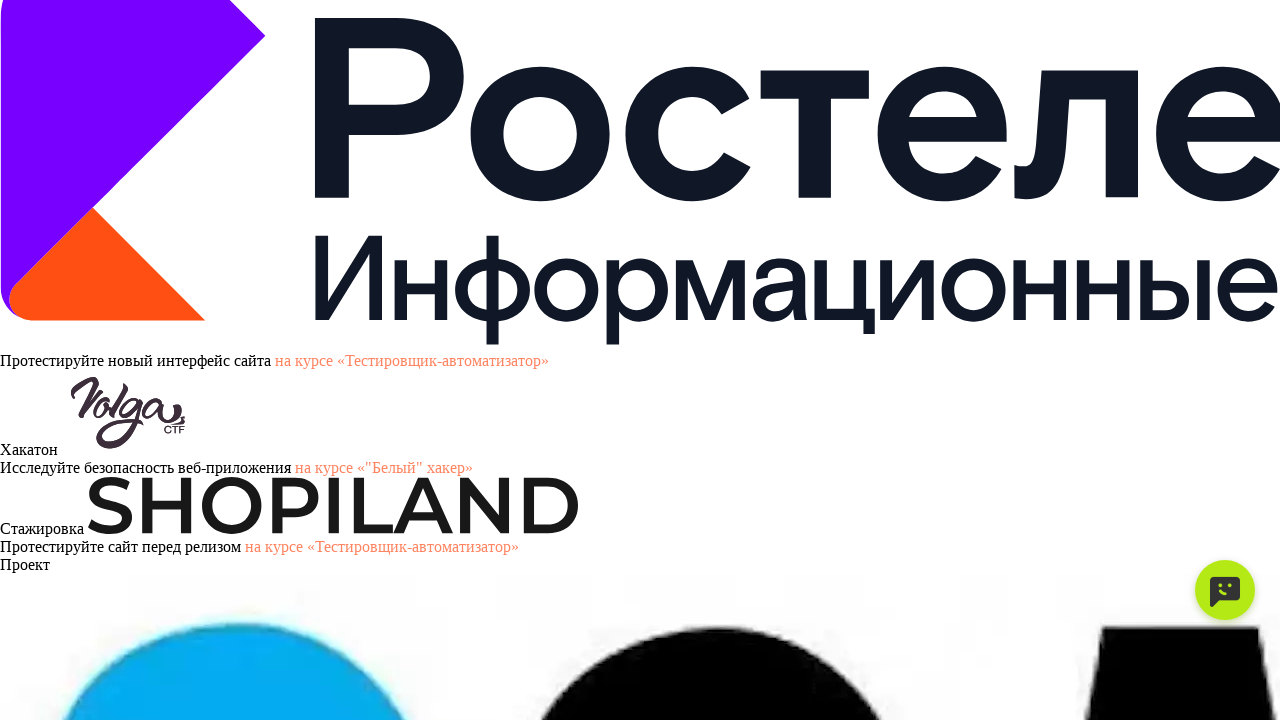

Switched back to original SkillFactory window
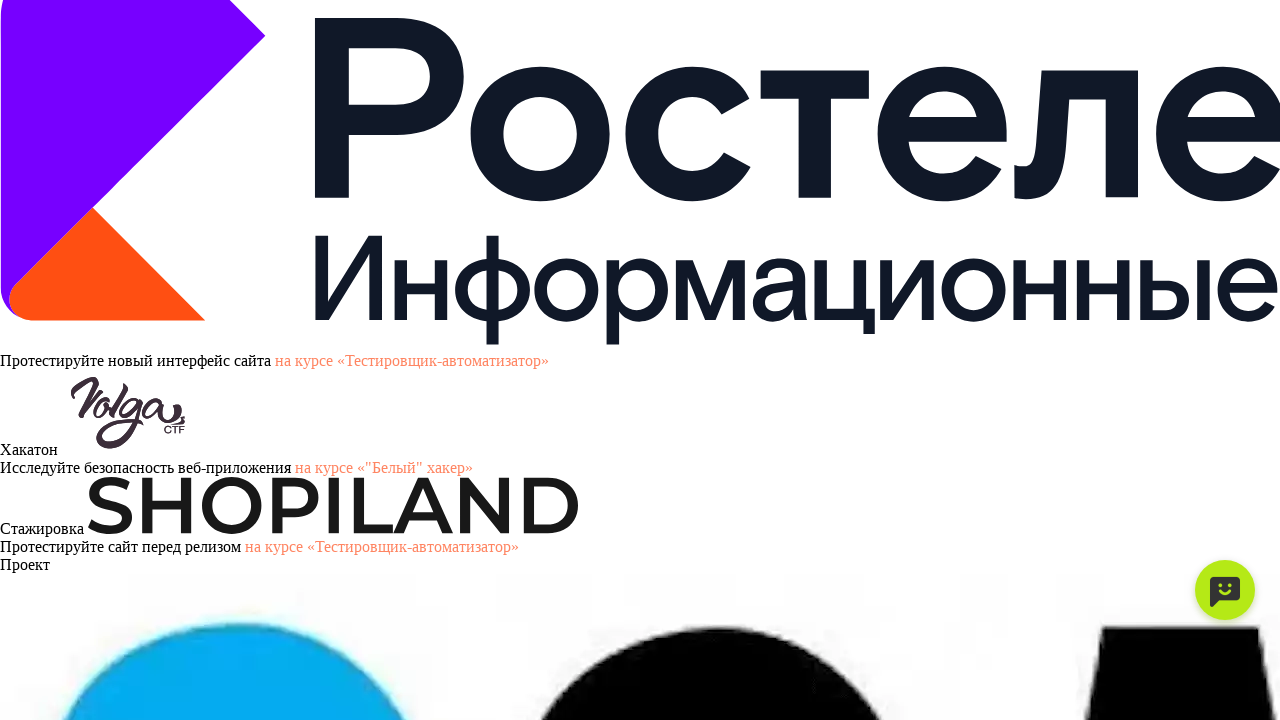

Hovered at top-left corner of page body at (0, 0) on body
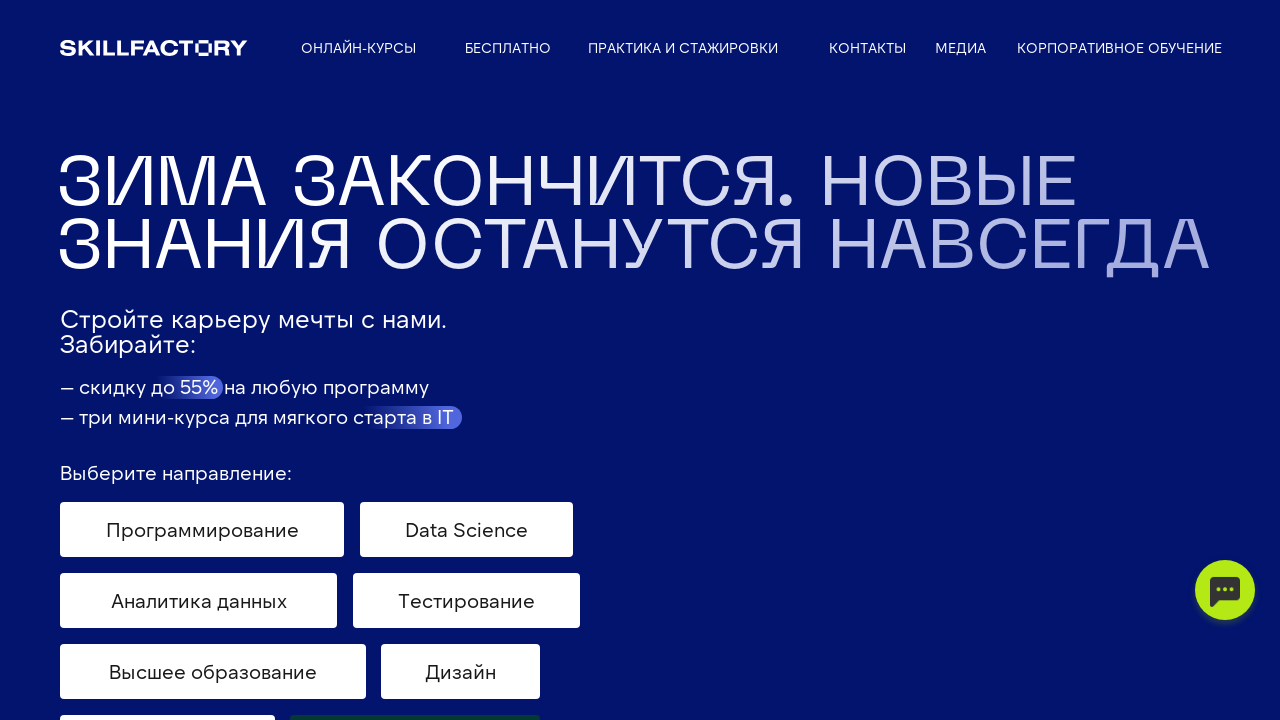

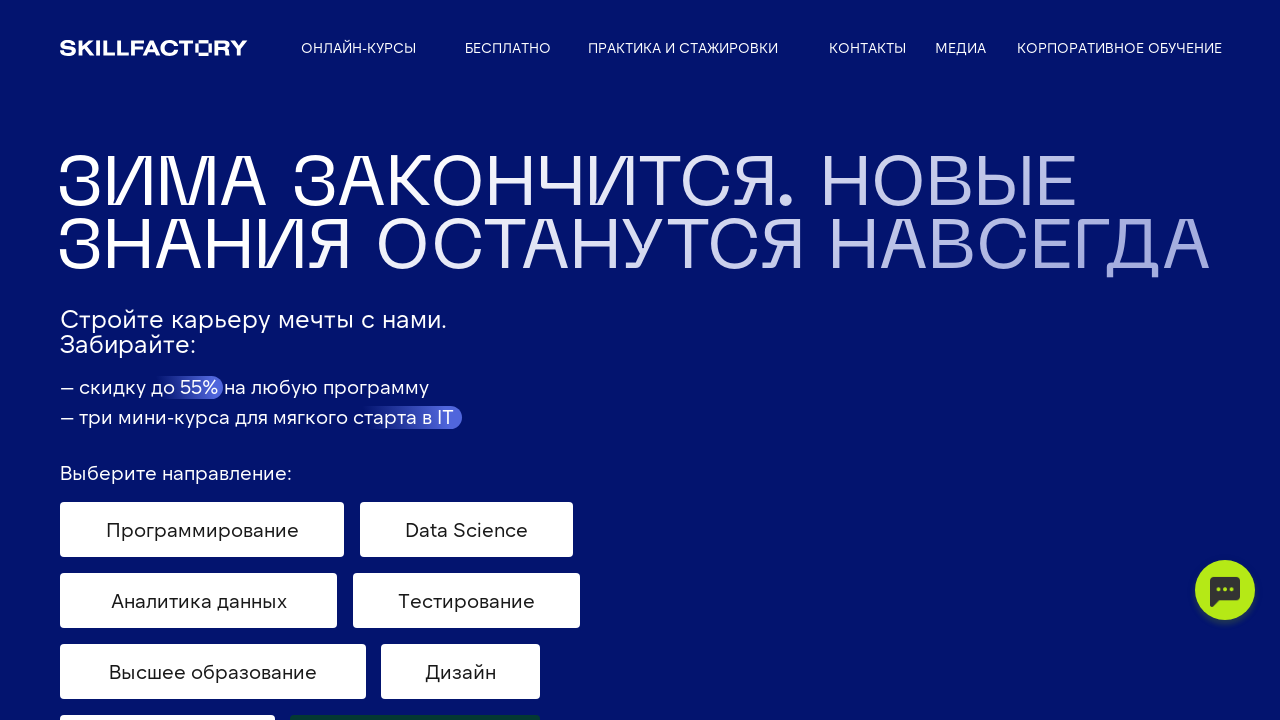